Tests the autocomplete functionality by typing a partial query "ind" into an autocomplete input field and navigating through suggestions using keyboard arrow keys.

Starting URL: https://rahulshettyacademy.com/AutomationPractice/

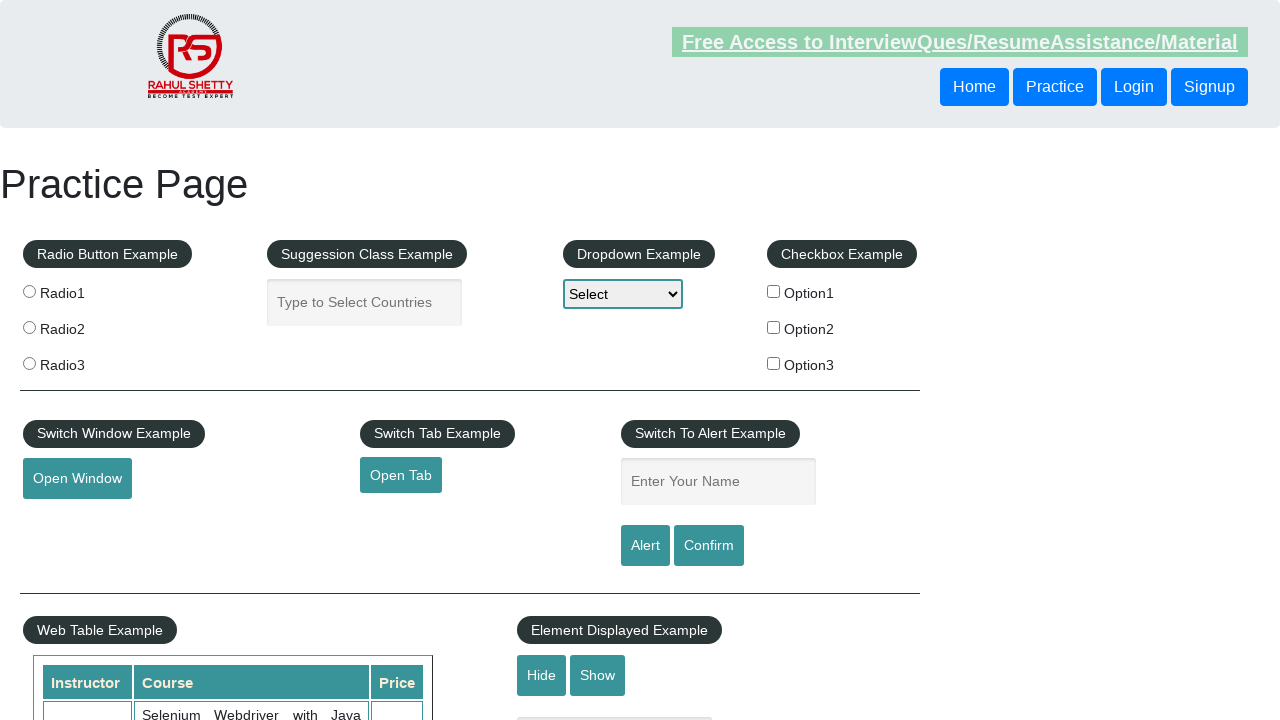

Filled autocomplete input field with partial query 'ind' on input#autocomplete
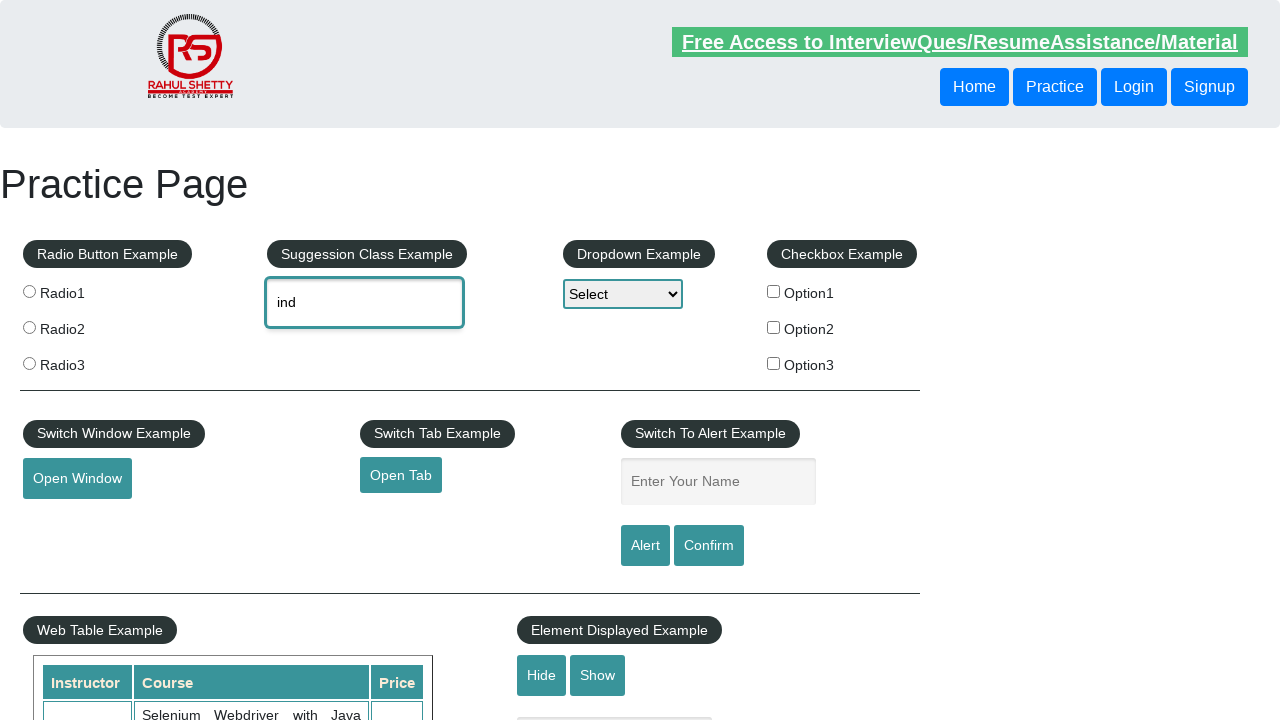

Waited 2000ms for autocomplete suggestions to appear
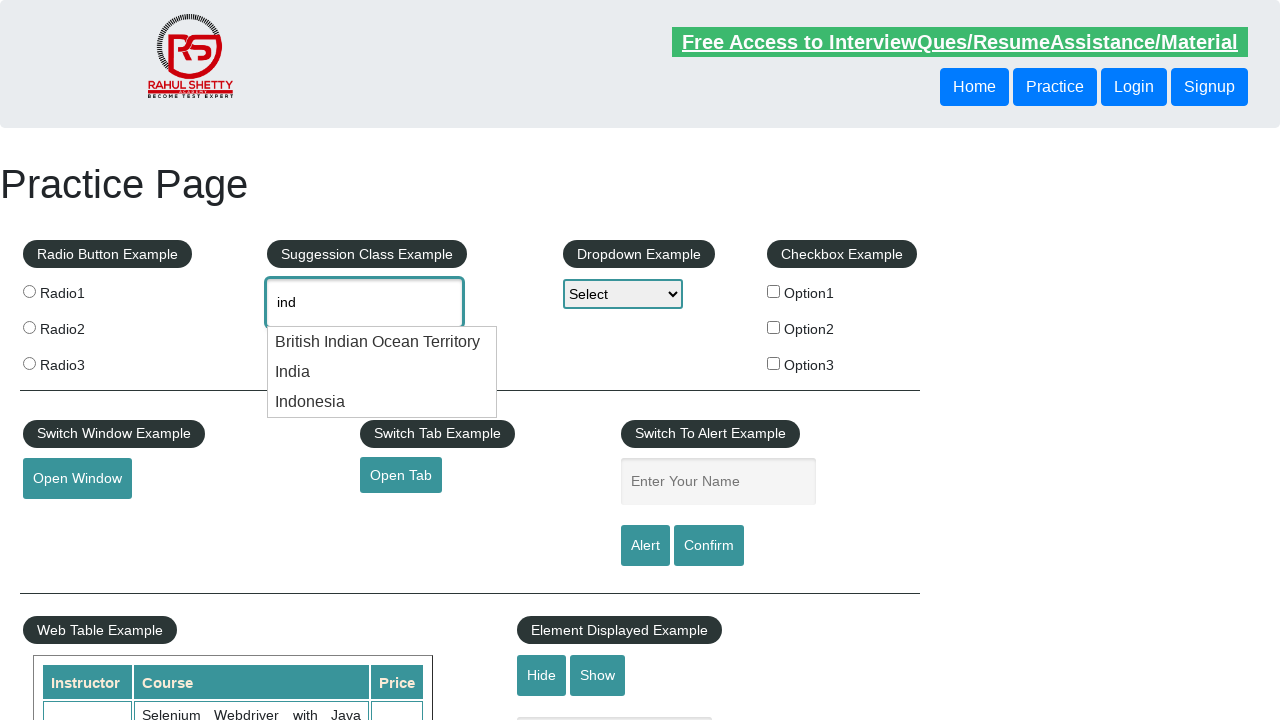

Pressed ArrowDown key to navigate to first suggestion on input#autocomplete
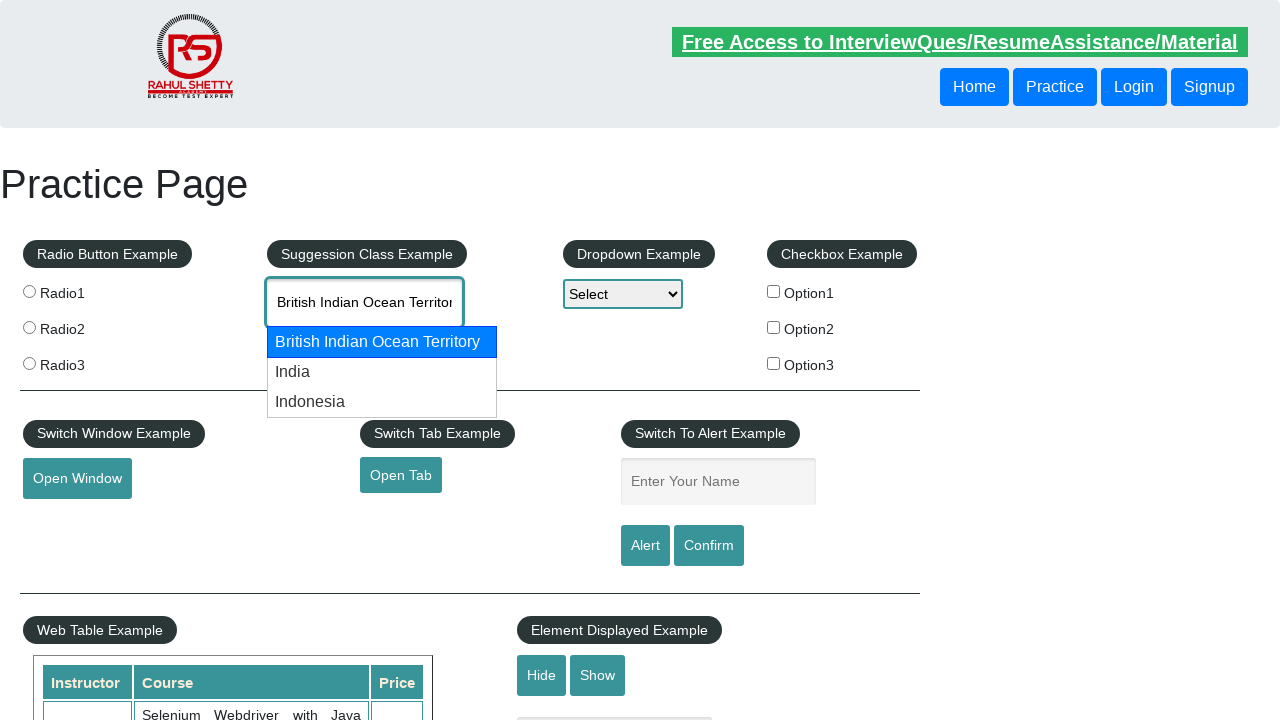

Pressed ArrowDown key to navigate to second suggestion on input#autocomplete
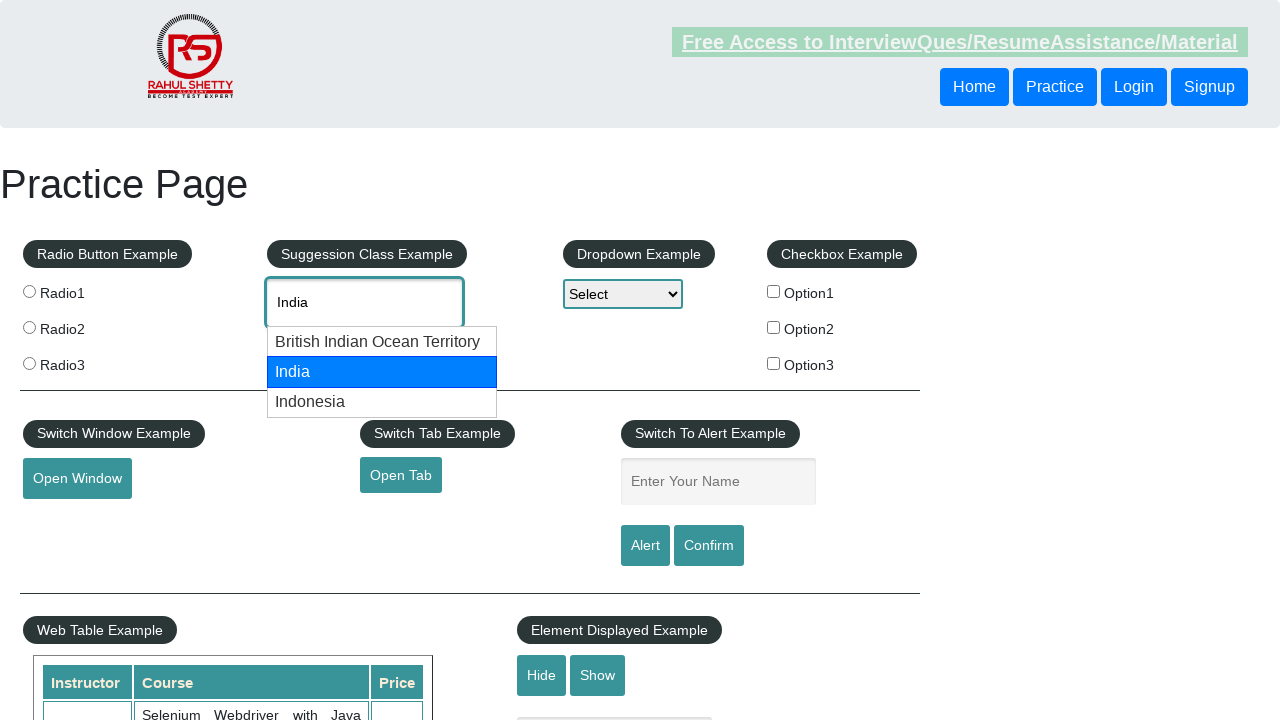

Retrieved autocomplete input value: 'None'
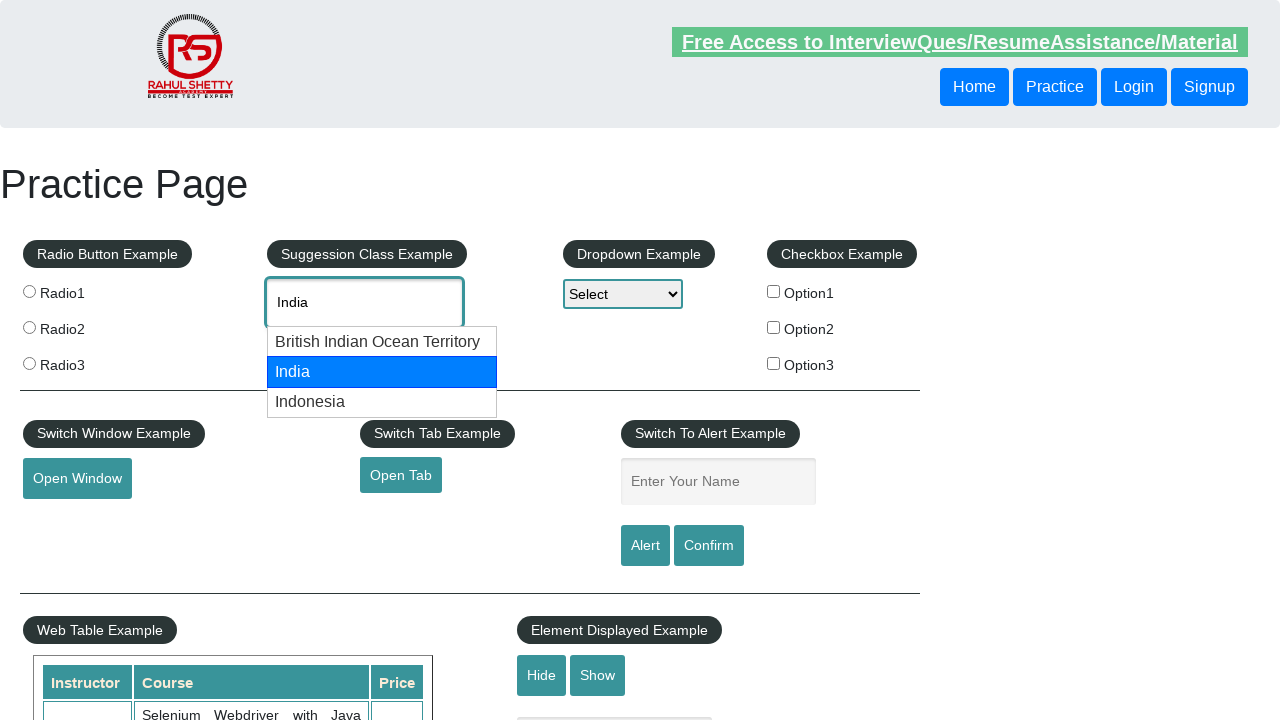

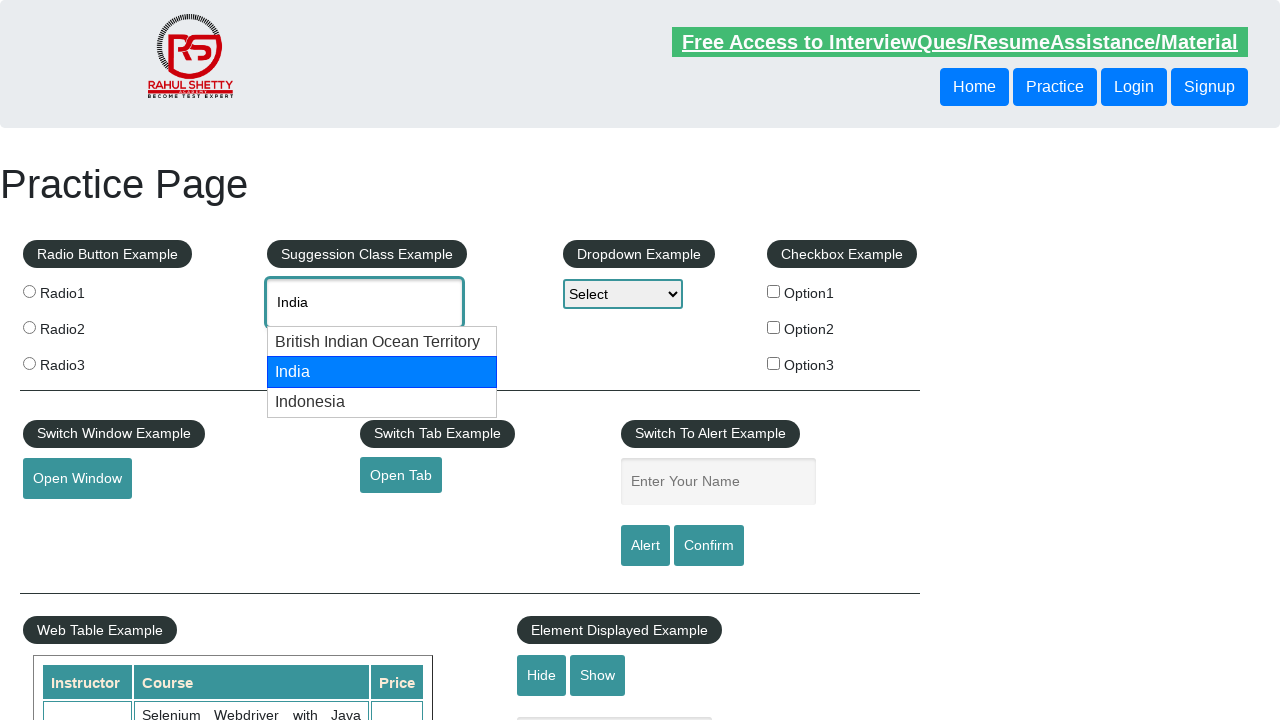